Tests a form submission by filling various fields and verifying that background colors change appropriately after submission to indicate valid/invalid fields

Starting URL: https://bonigarcia.dev/selenium-webdriver-java/data-types.html

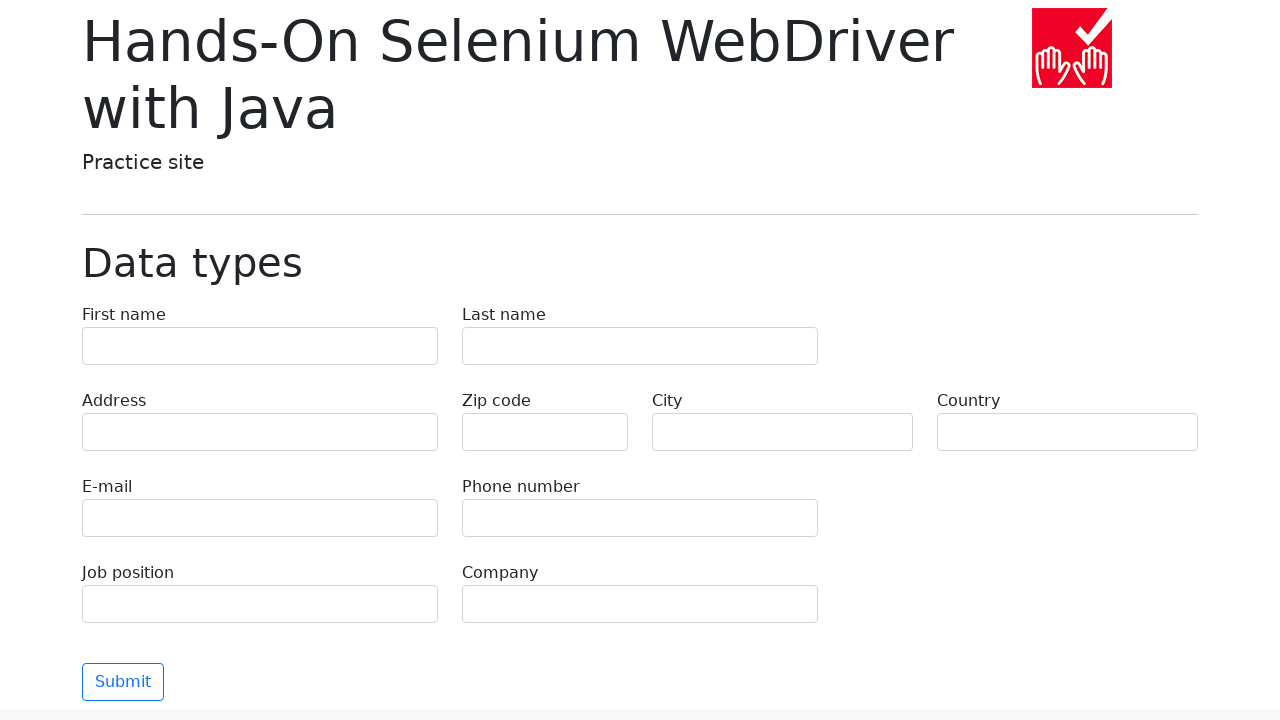

Filled first name field with 'Иван' on [name="first-name"]
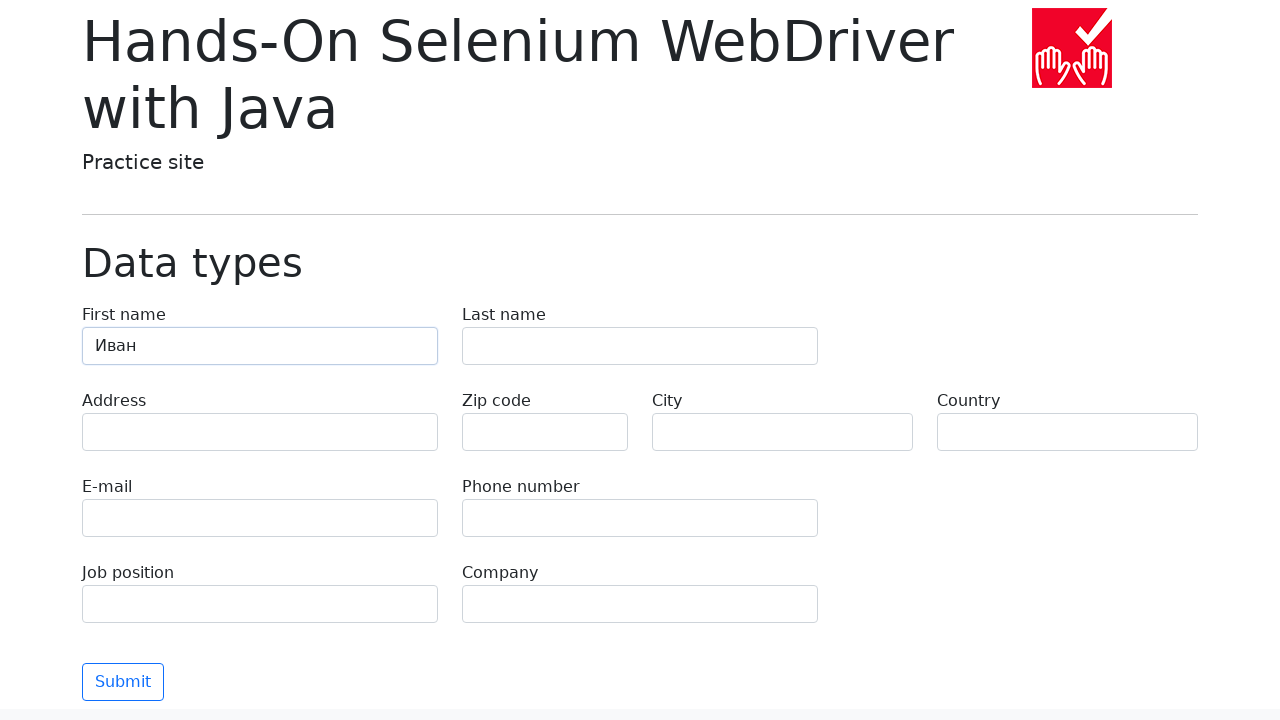

Filled last name field with 'Петров' on [name="last-name"]
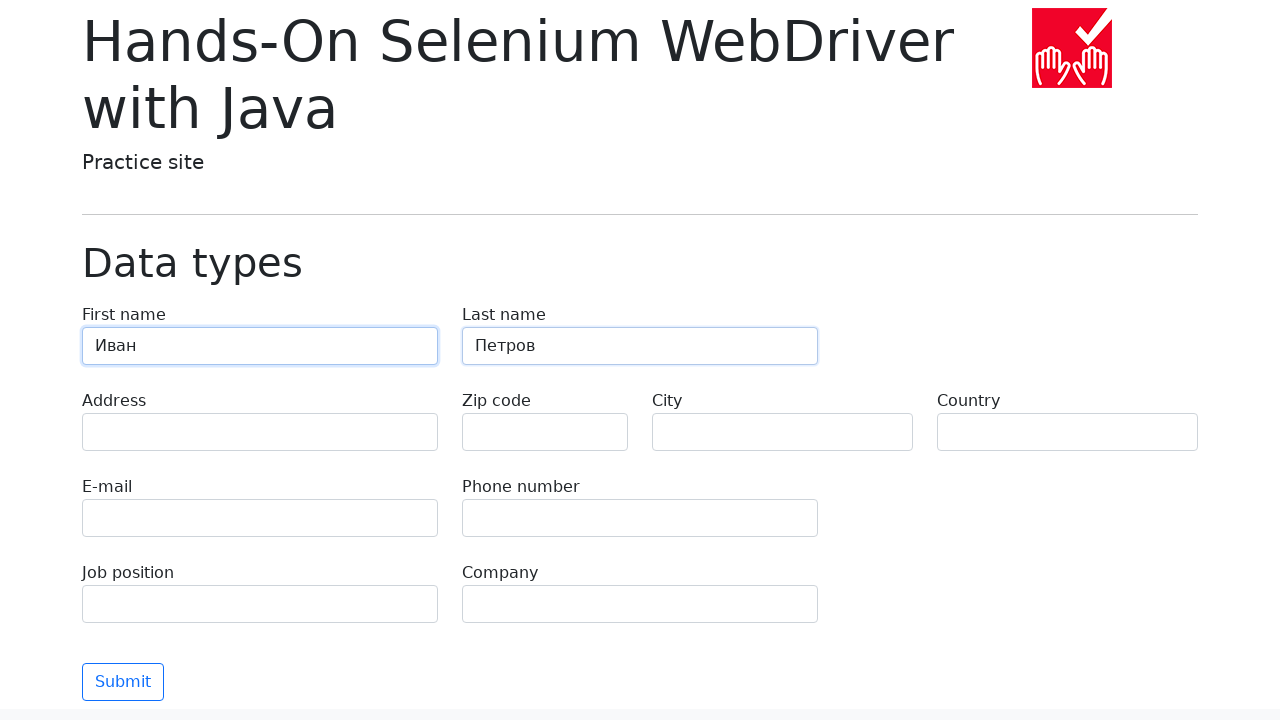

Filled address field with 'Ленина, 55-3' on [name="address"]
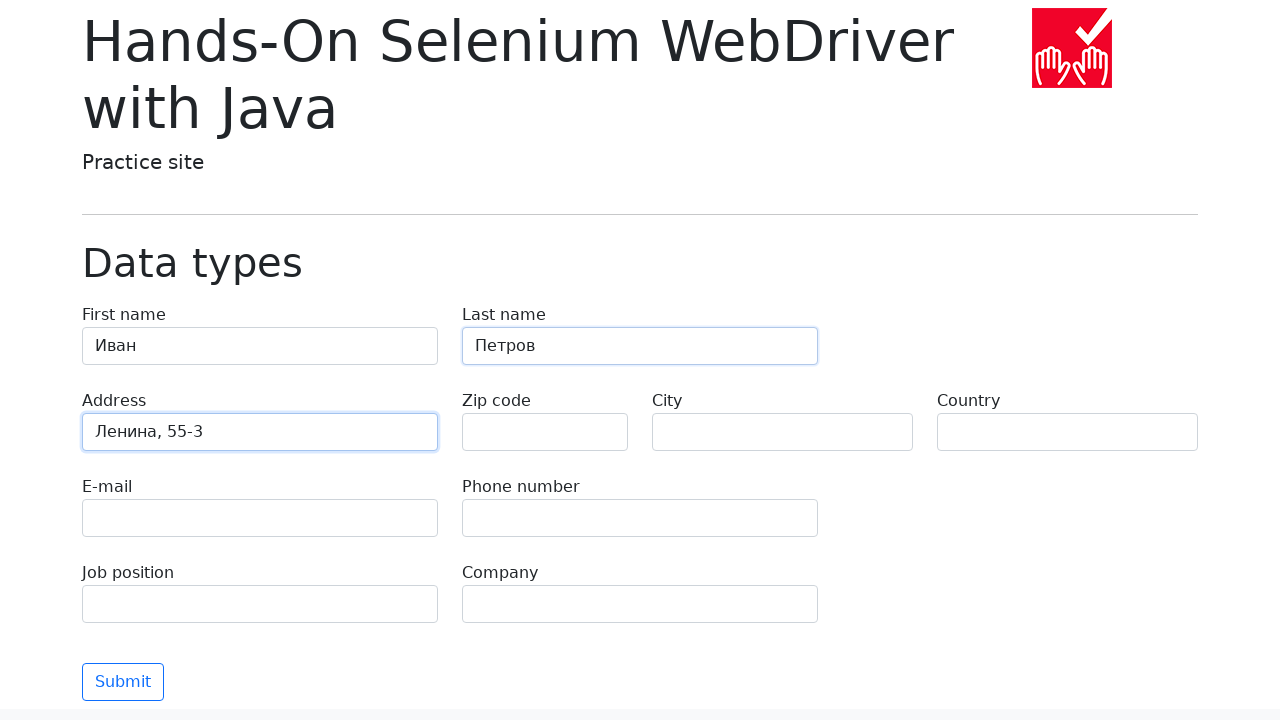

Filled city field with 'Москва' on [name="city"]
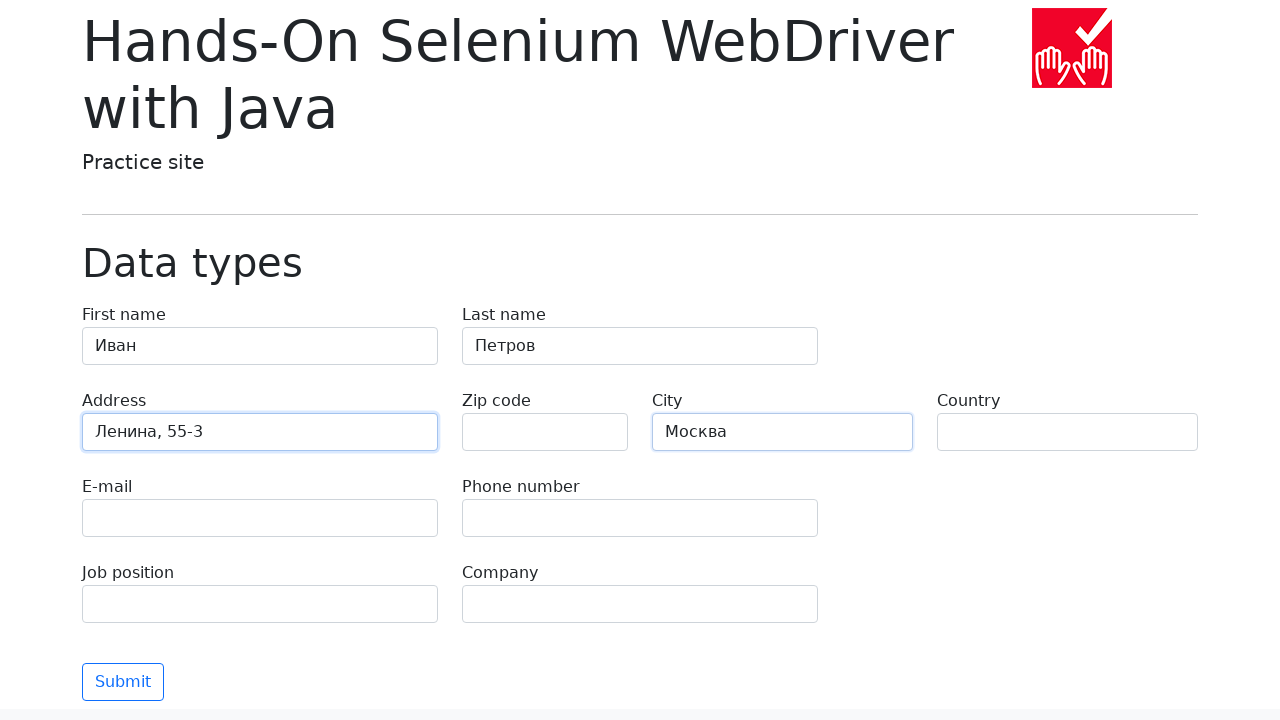

Filled country field with 'Россия' on [name="country"]
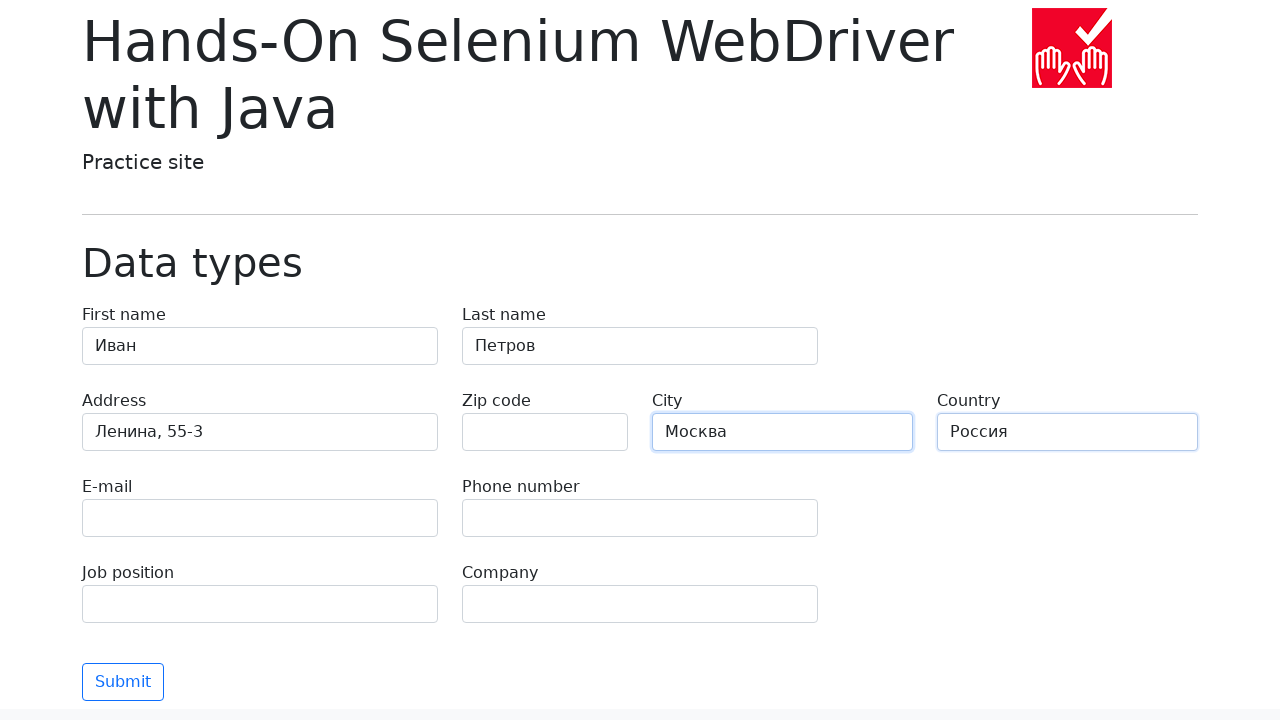

Filled job position field with 'QA' on [name="job-position"]
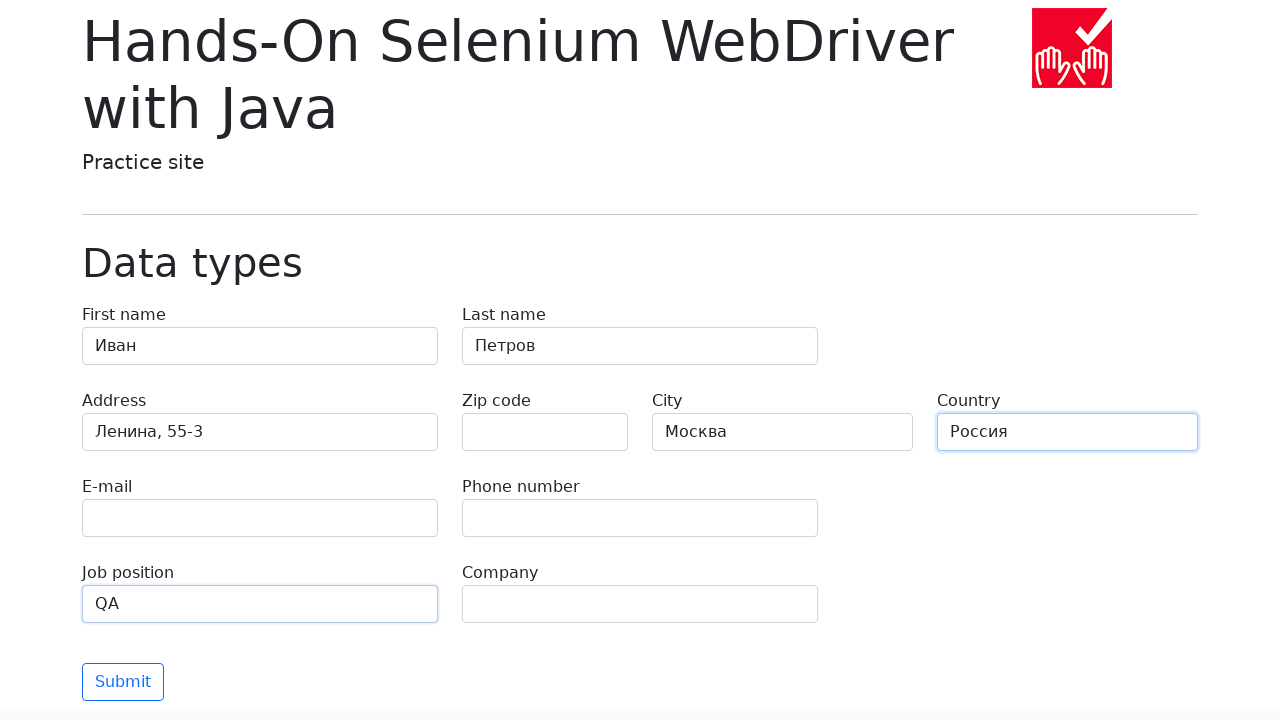

Filled company field with 'SkyPro' on [name="company"]
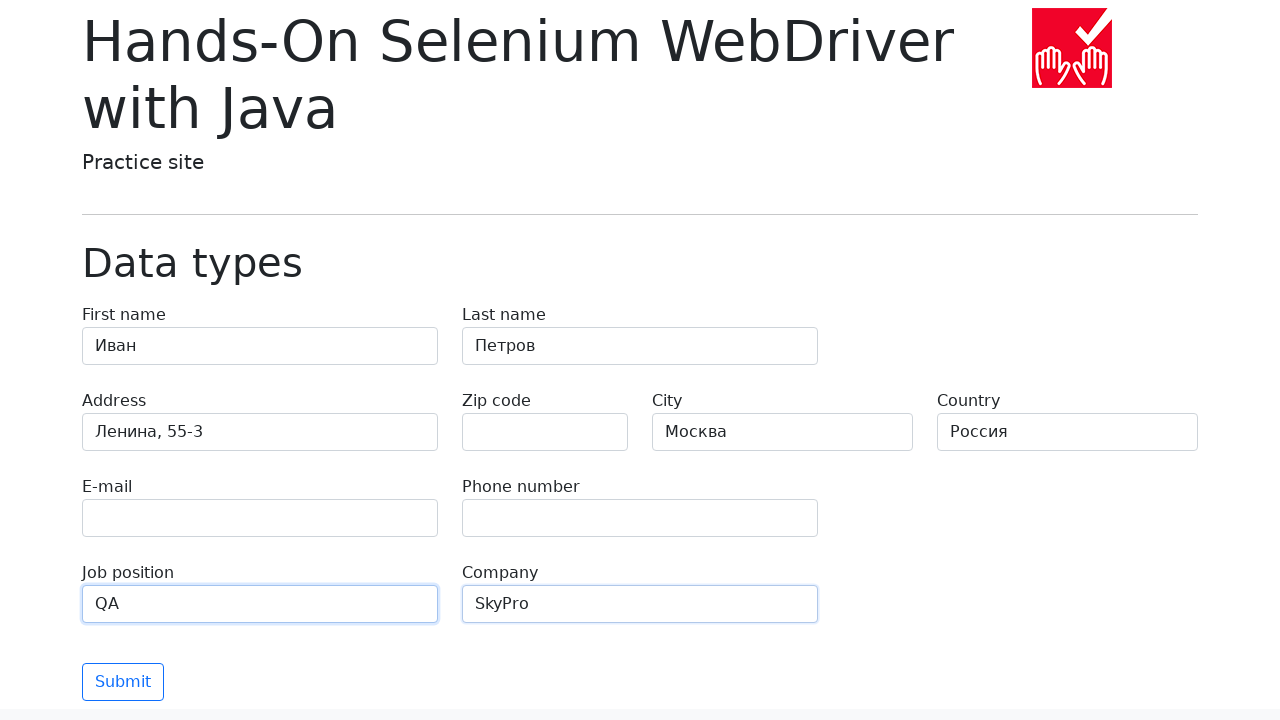

Clicked form submit button at (123, 682) on [class*="btn-outline-primary"]
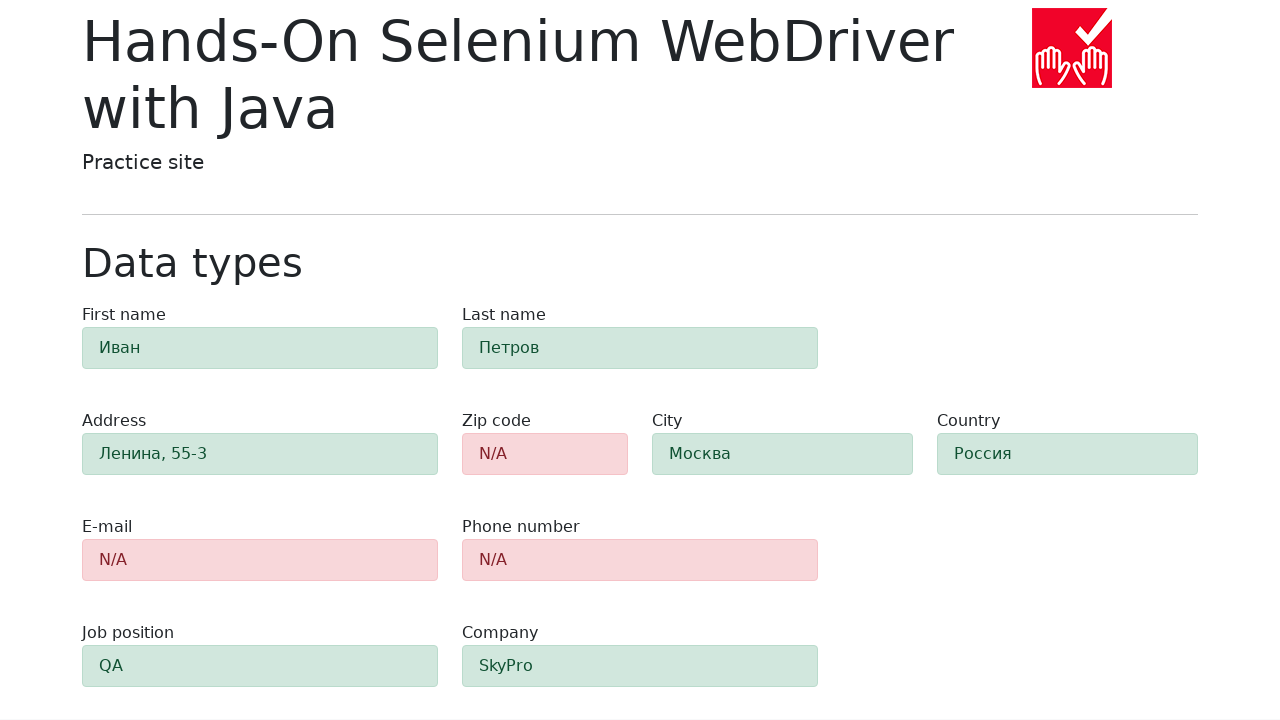

Waited 500ms for form validation to complete
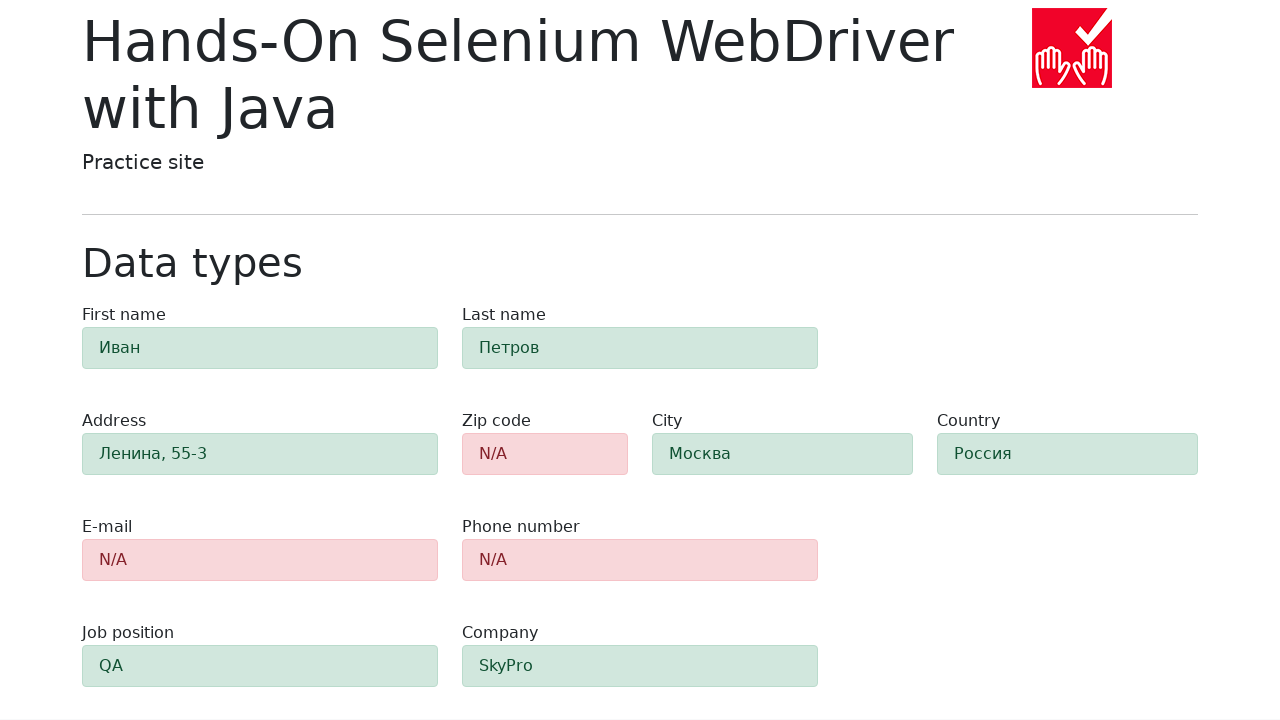

Verified first name field has valid background color (green)
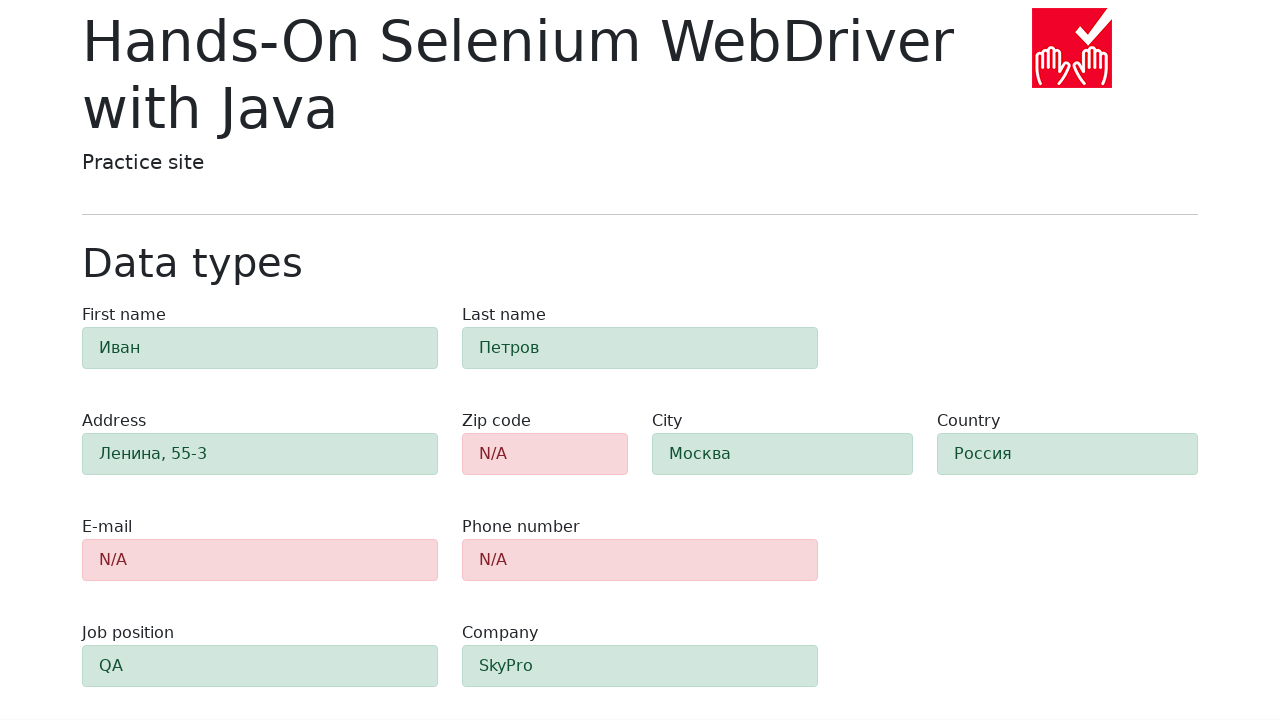

Verified last name field has valid background color (green)
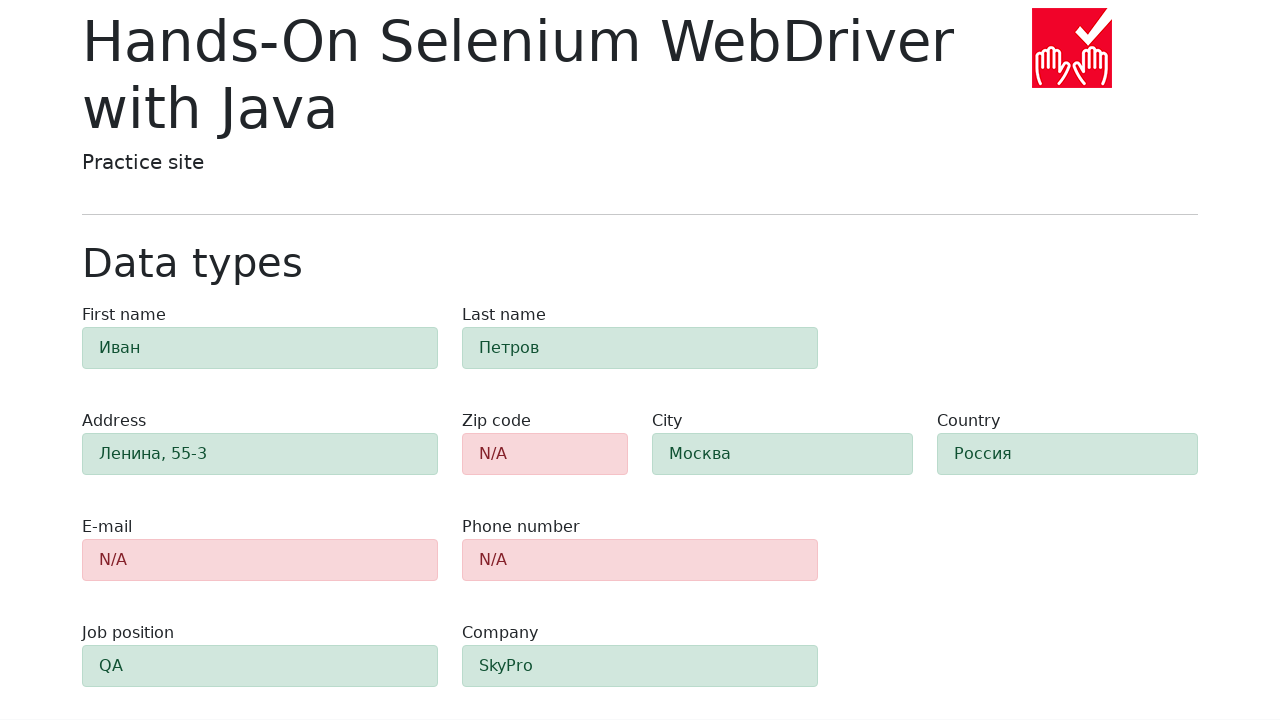

Verified address field has valid background color (green)
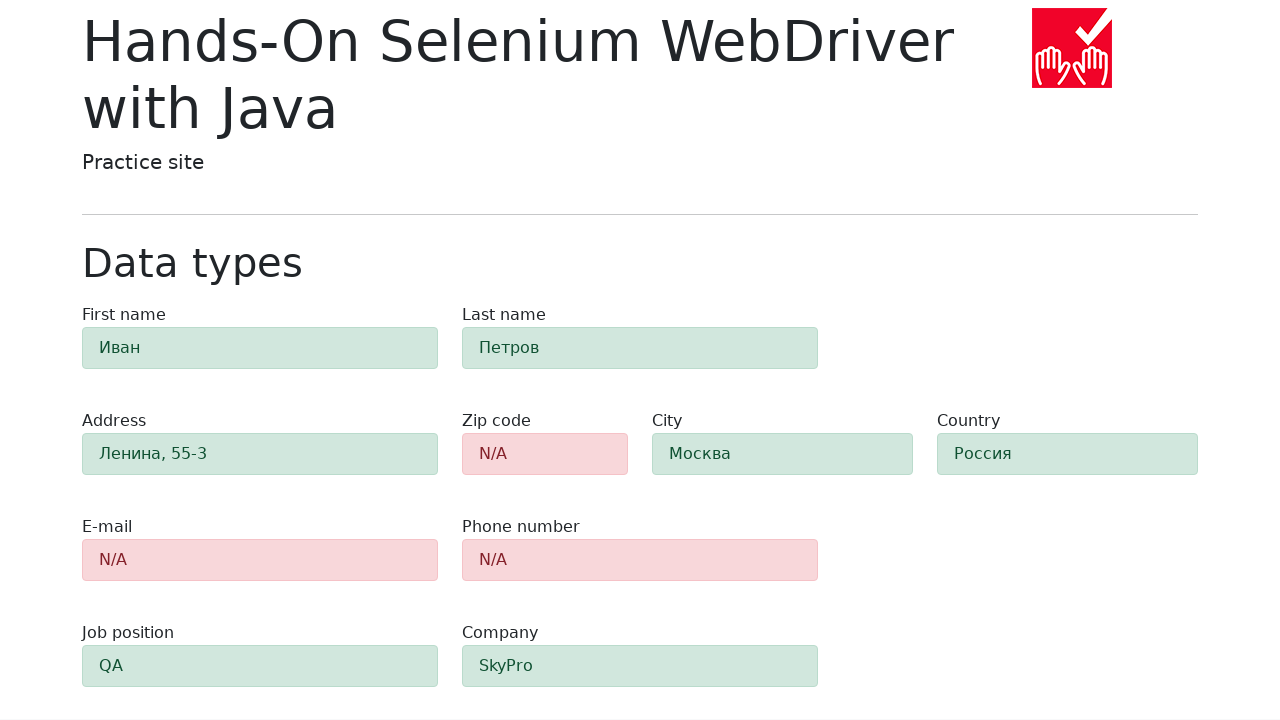

Verified zip code field has invalid background color (red)
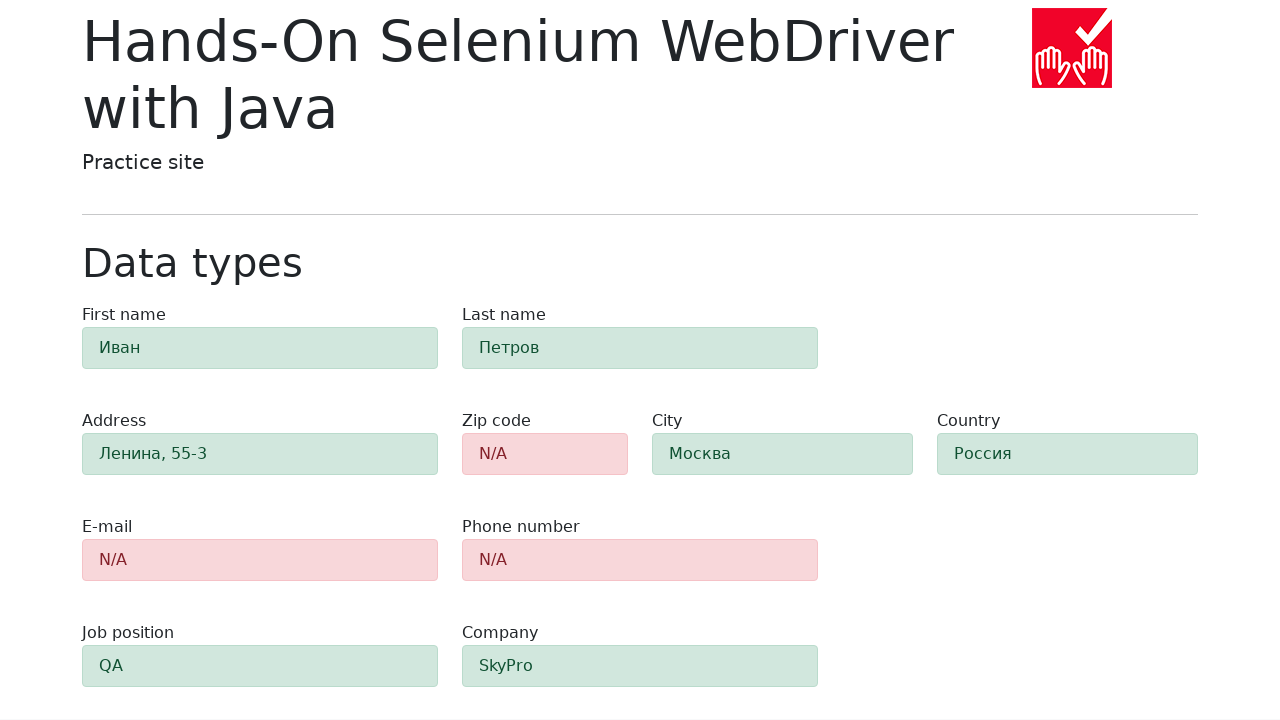

Verified city field has valid background color (green)
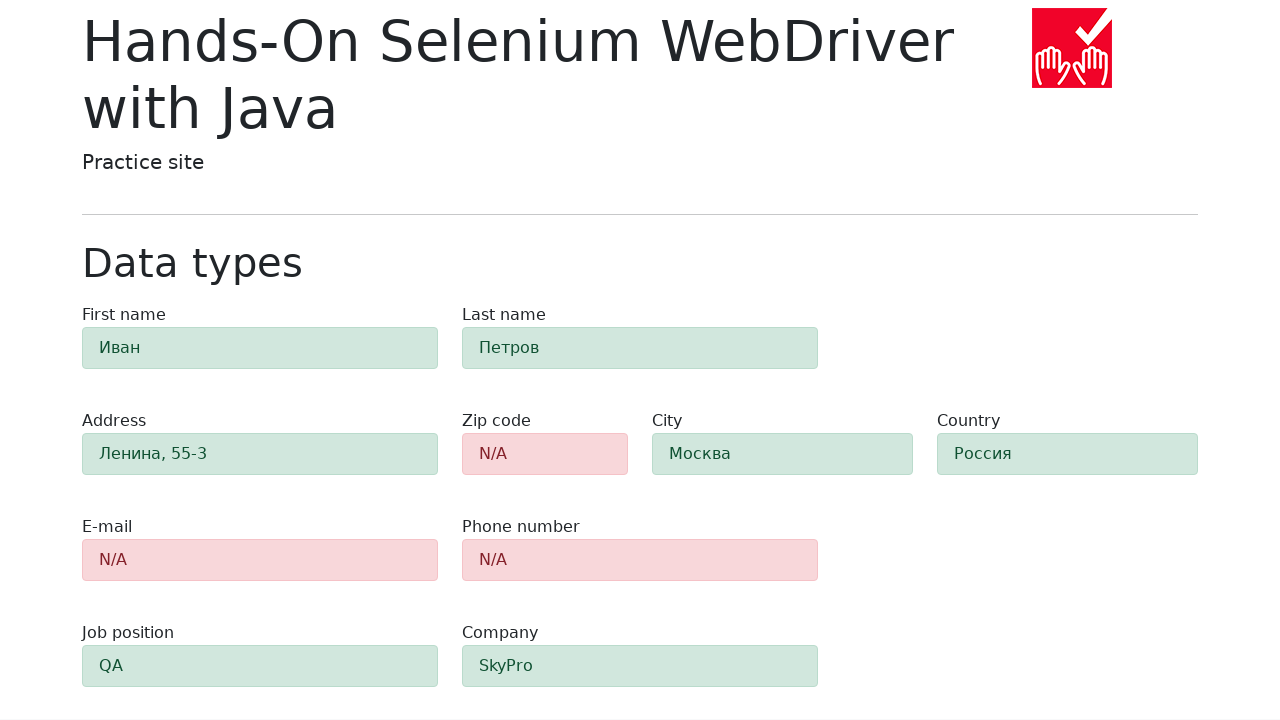

Verified country field has valid background color (green)
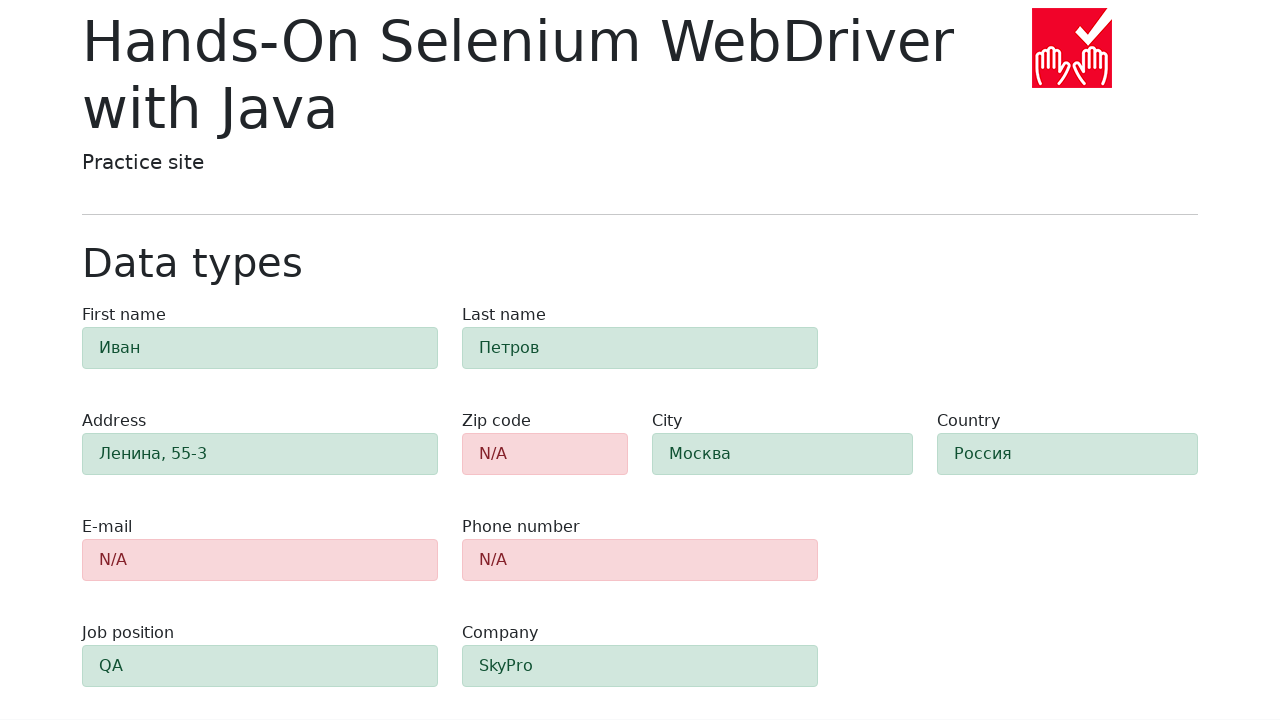

Verified job position field has valid background color (green)
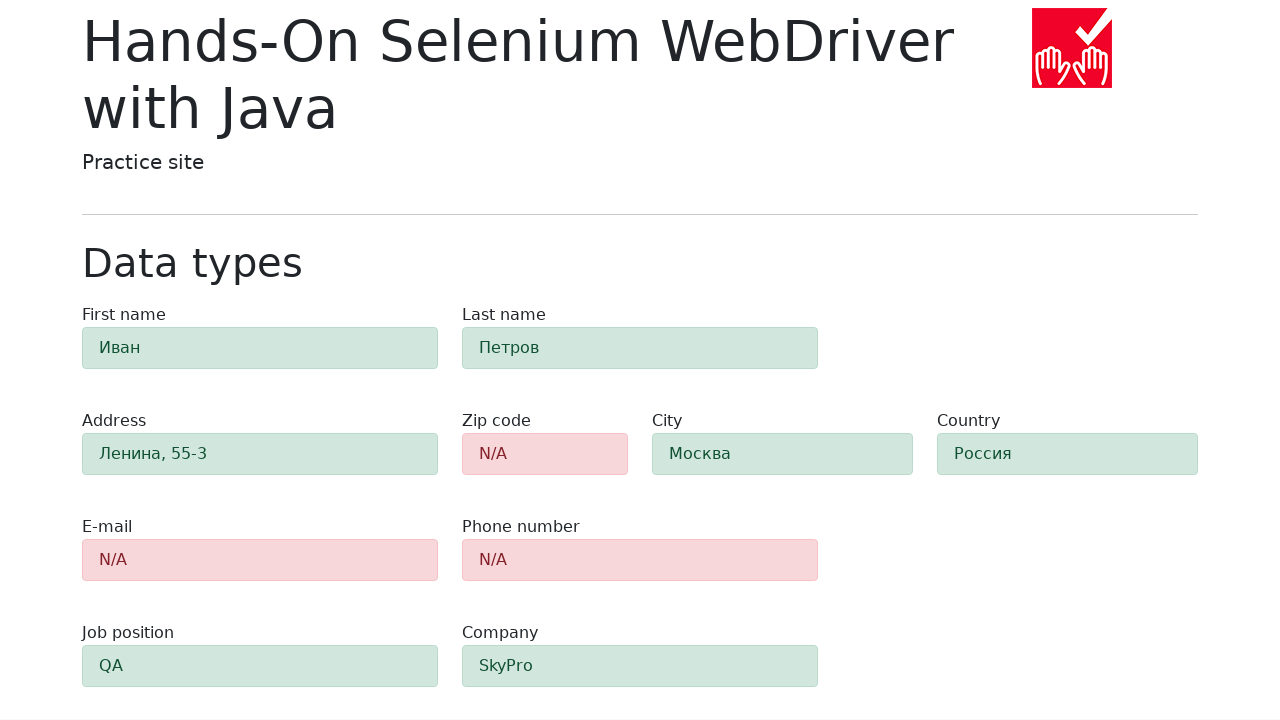

Verified company field has valid background color (green)
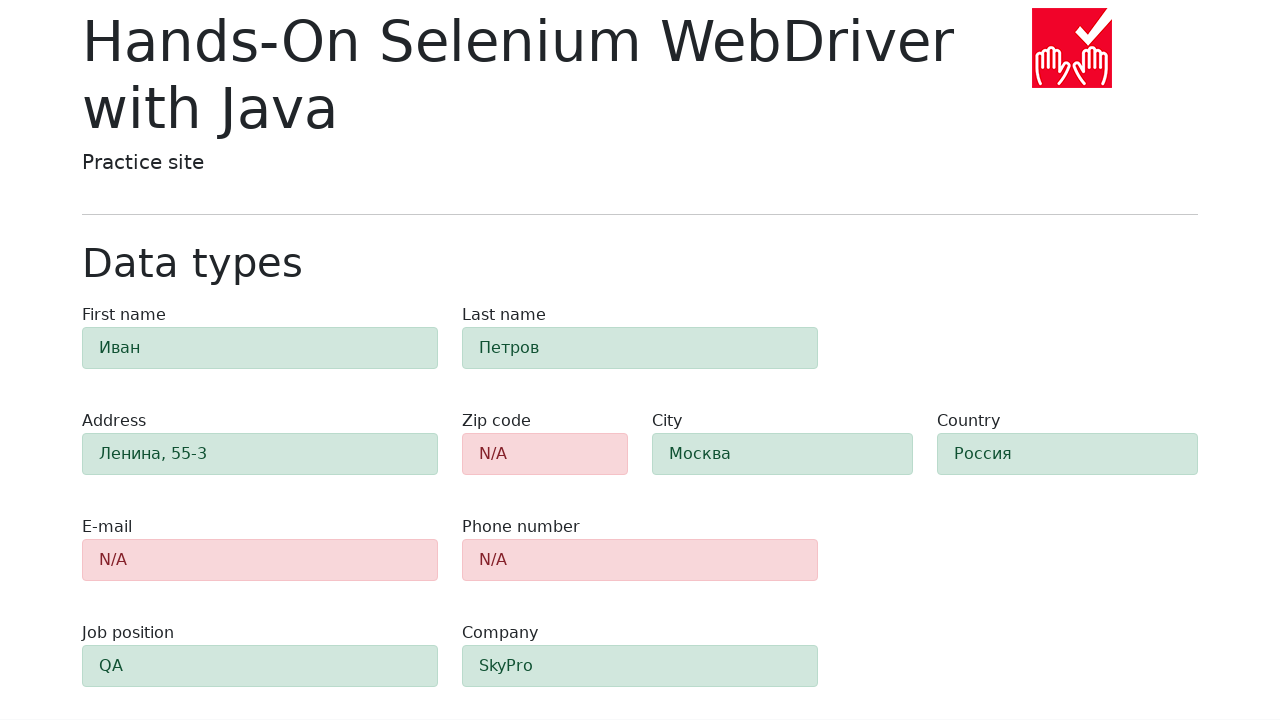

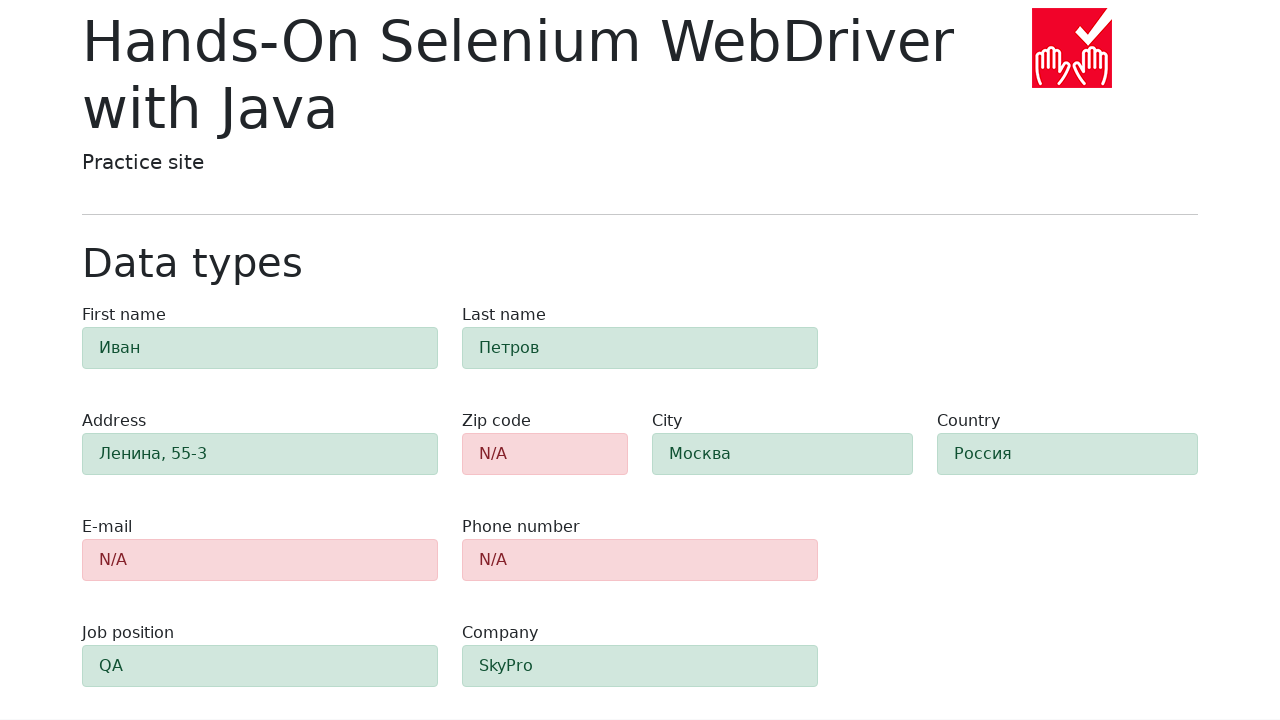